Tests filling a form text field and submitting the form by clicking the submit button

Starting URL: https://example.cypress.io/commands/actions

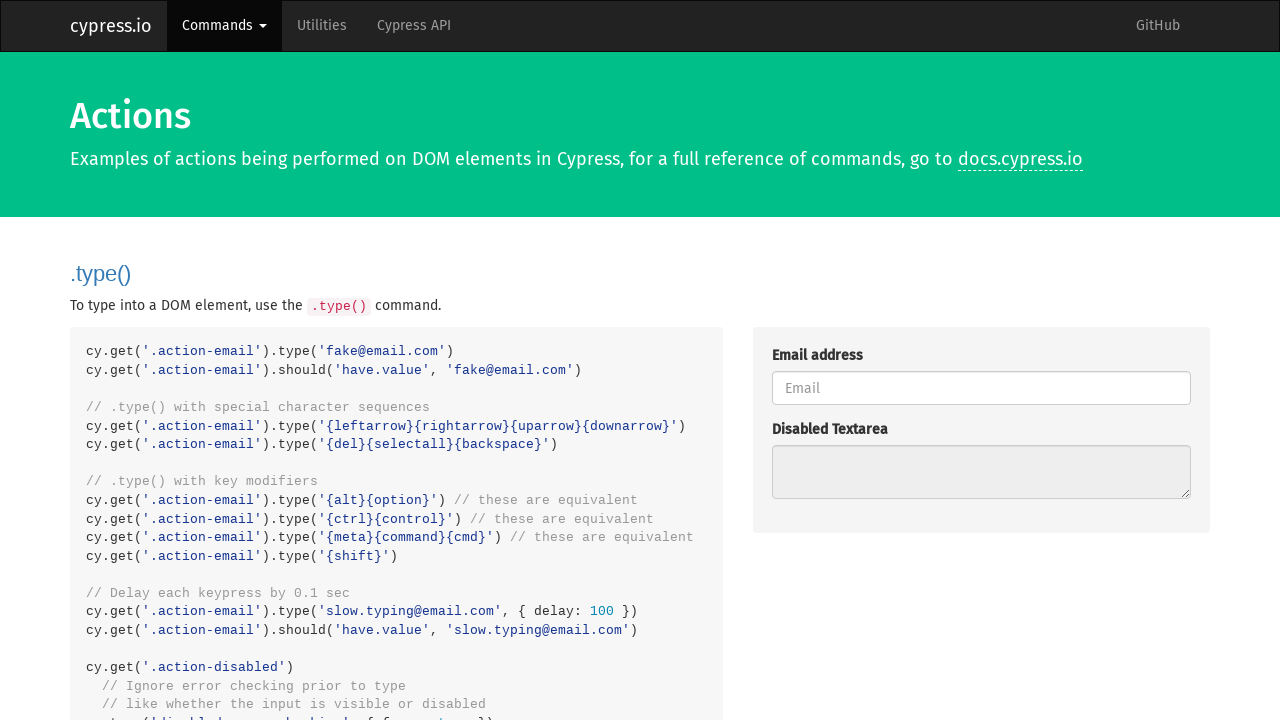

Filled form text field with coupon code 'HALFOFF' on .action-form >> [type='text']
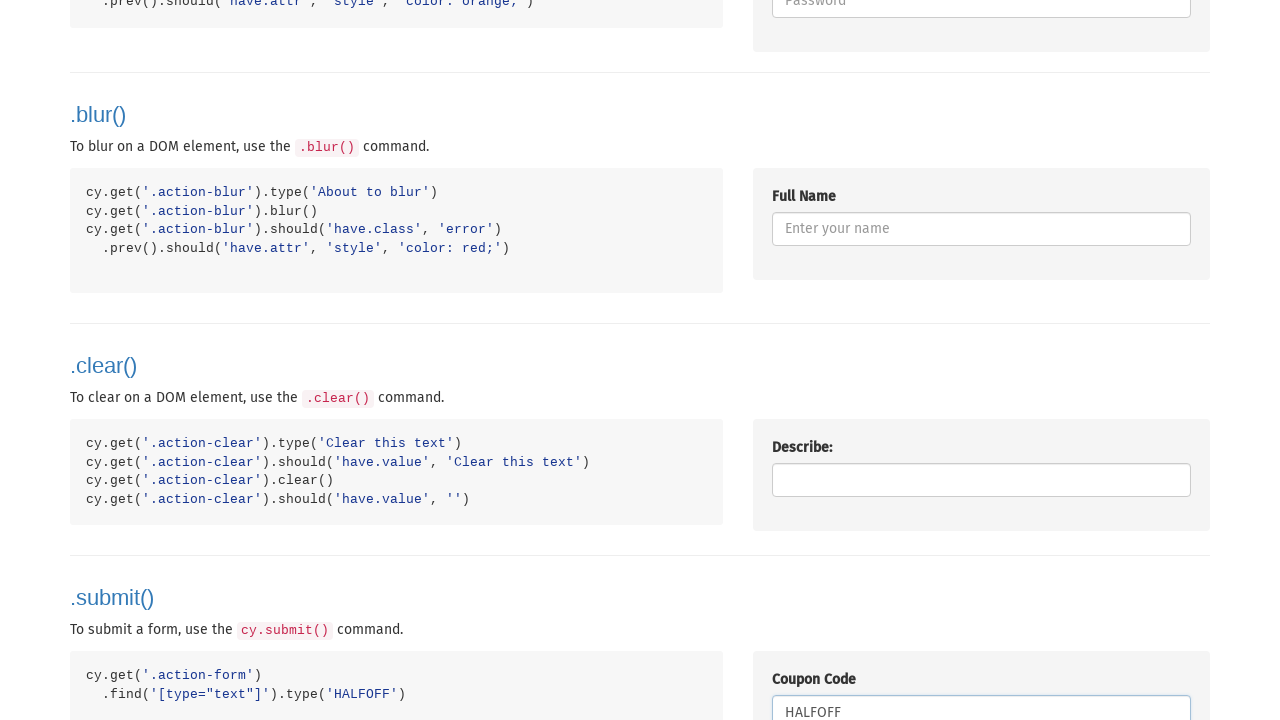

Clicked Submit button to submit the form at (807, 360) on internal:role=button[name="Submit"i]
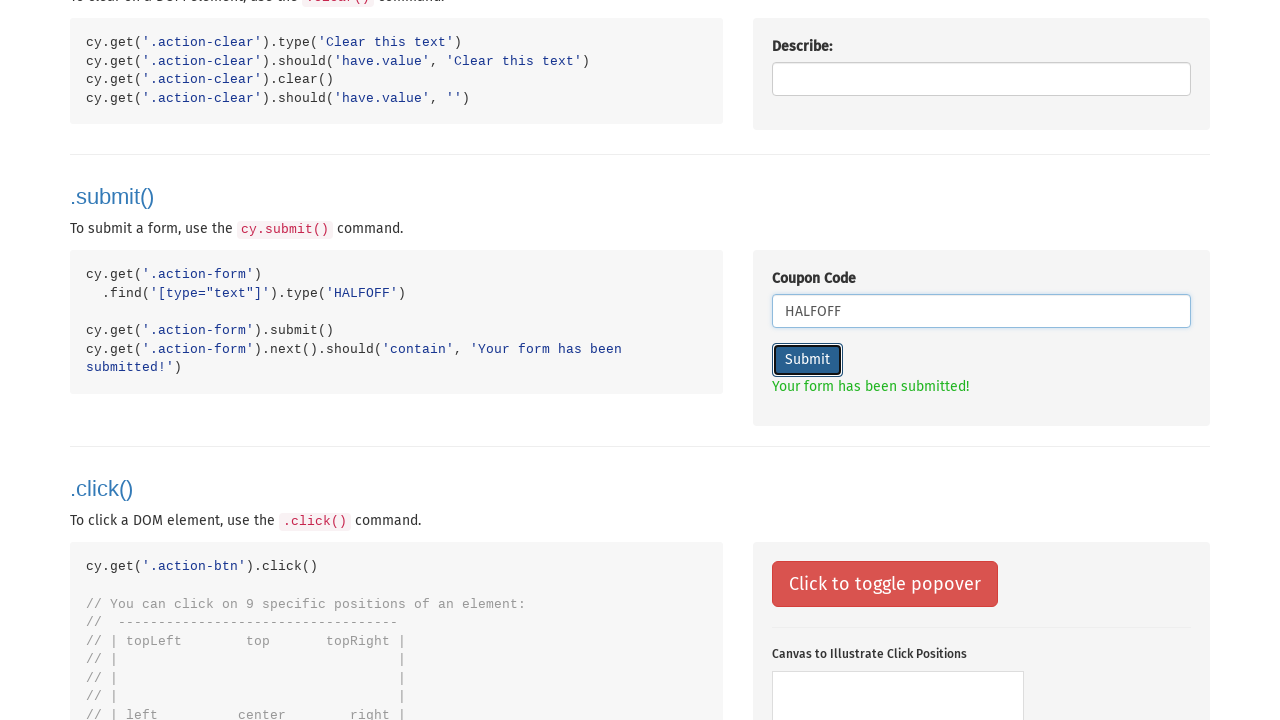

Form submission success message appeared
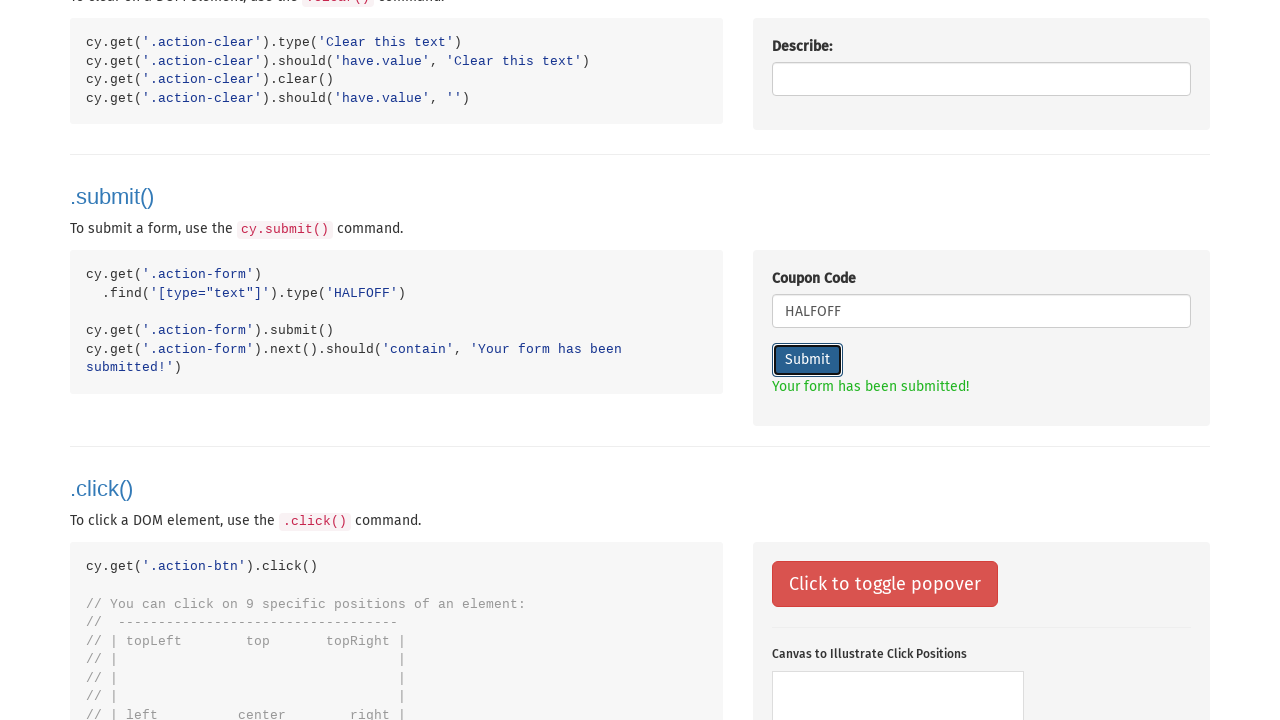

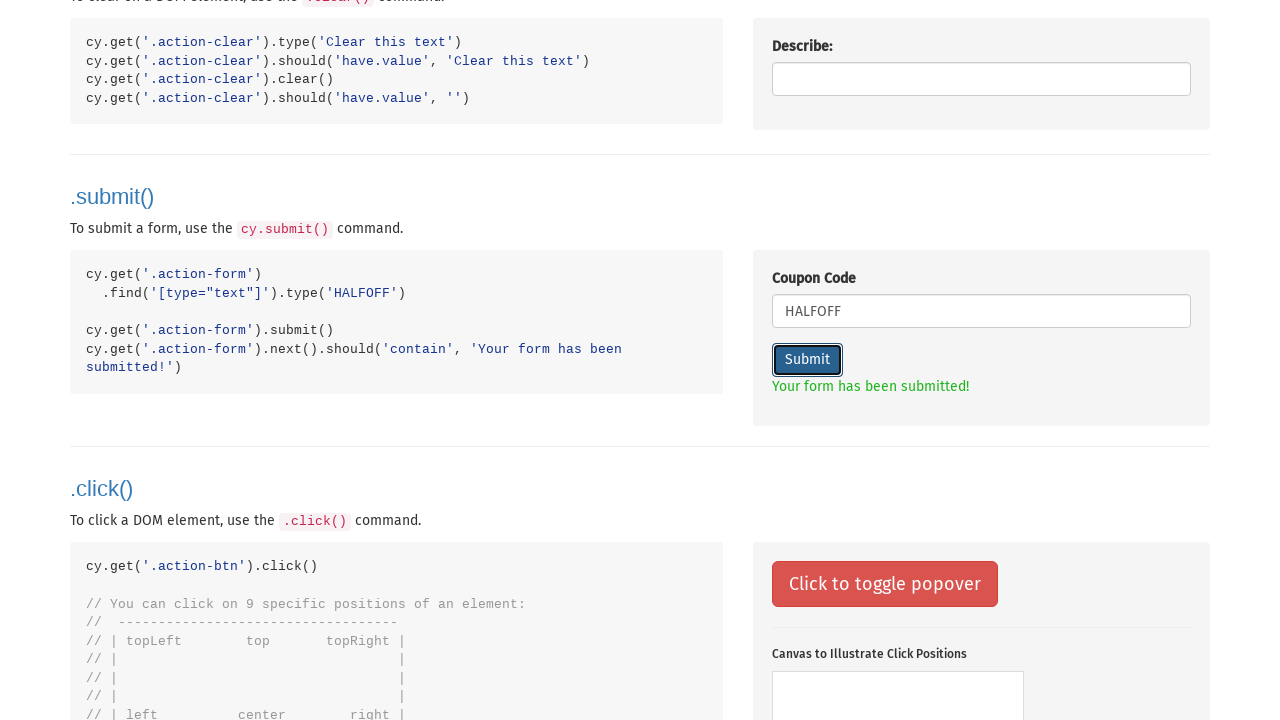